Tests the customer addition flow in a demo banking application by navigating through the bank manager interface and filling in a first name field for a new customer.

Starting URL: https://www.globalsqa.com/angularJs-protractor/BankingProject/#/login

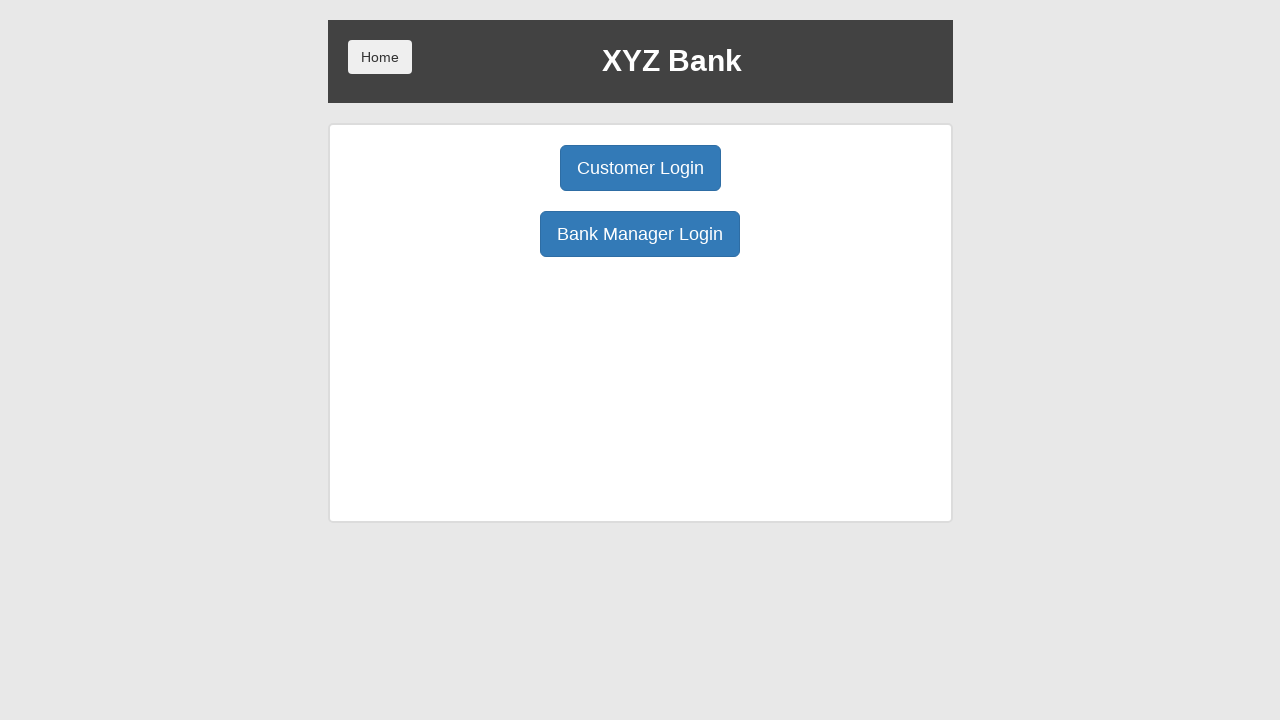

Clicked Bank Manager Login button at (640, 234) on xpath=/html/body/div/div/div[2]/div/div[1]/div[2]/button
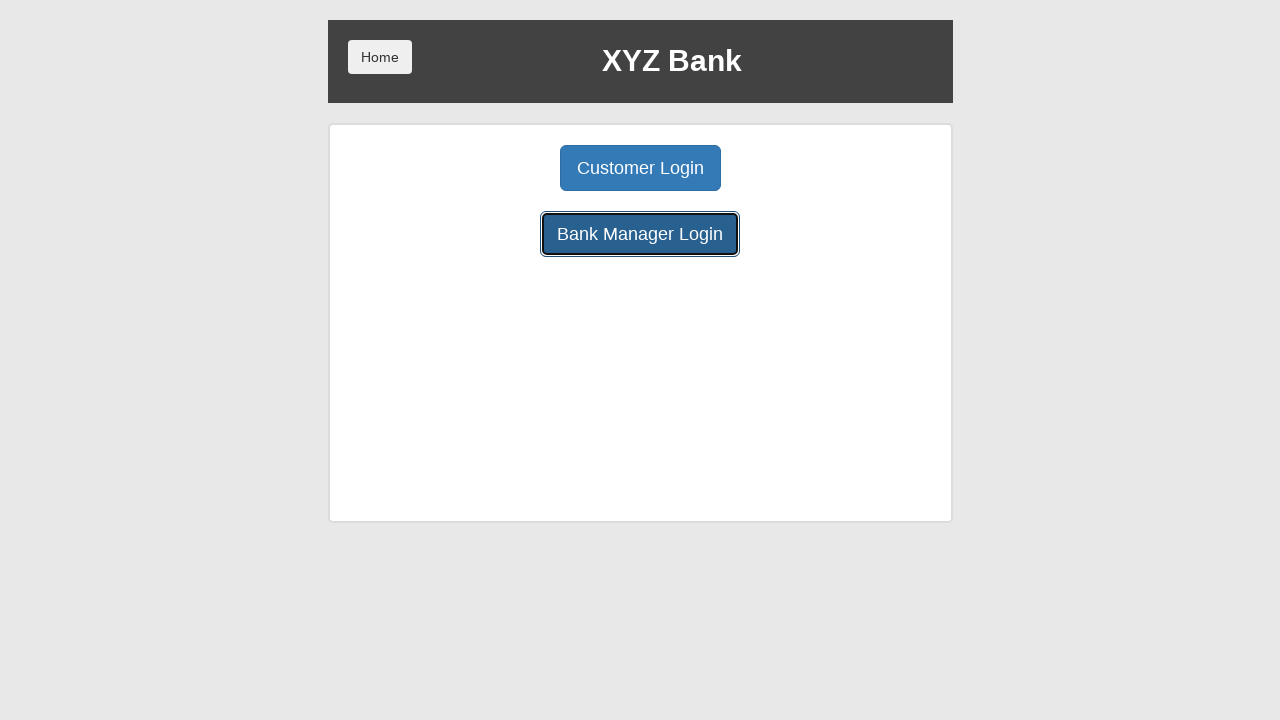

Clicked Add Customer button at (502, 168) on xpath=/html/body/div/div/div[2]/div/div[1]/button[1]
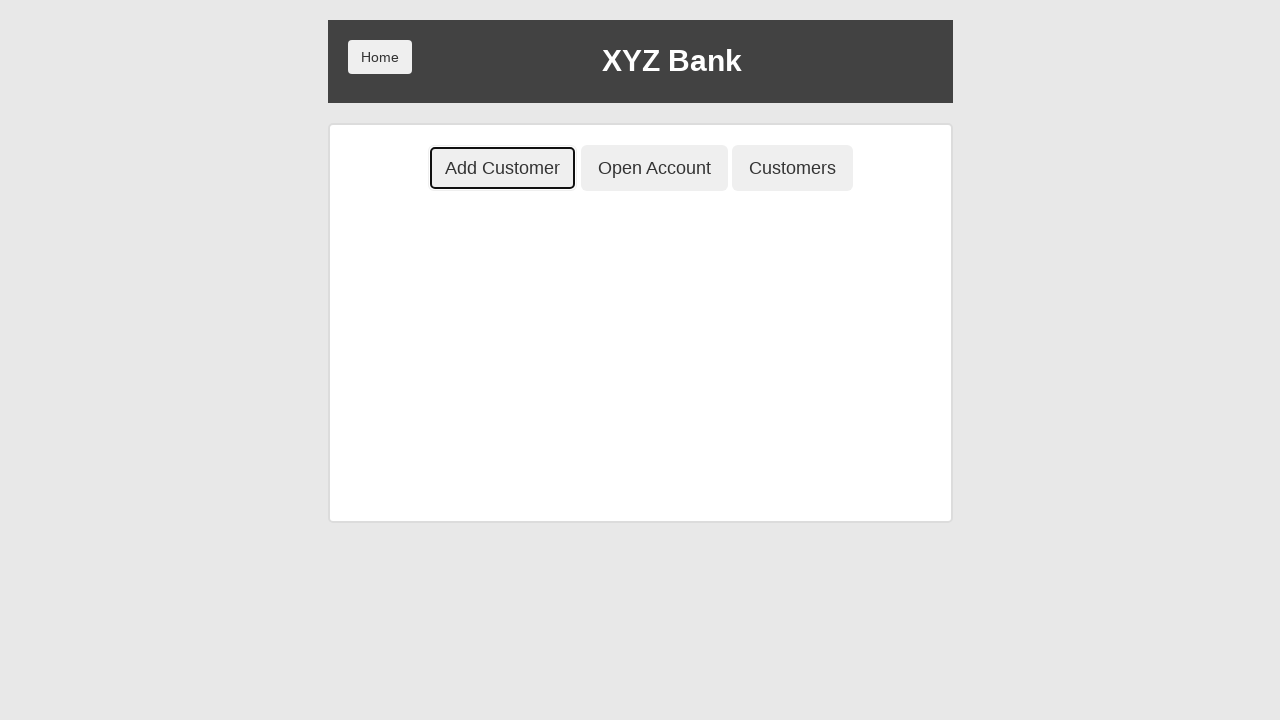

Filled First Name field with 'marwa' on xpath=/html/body/div/div/div[2]/div/div[2]/div/div/form/div[1]/input
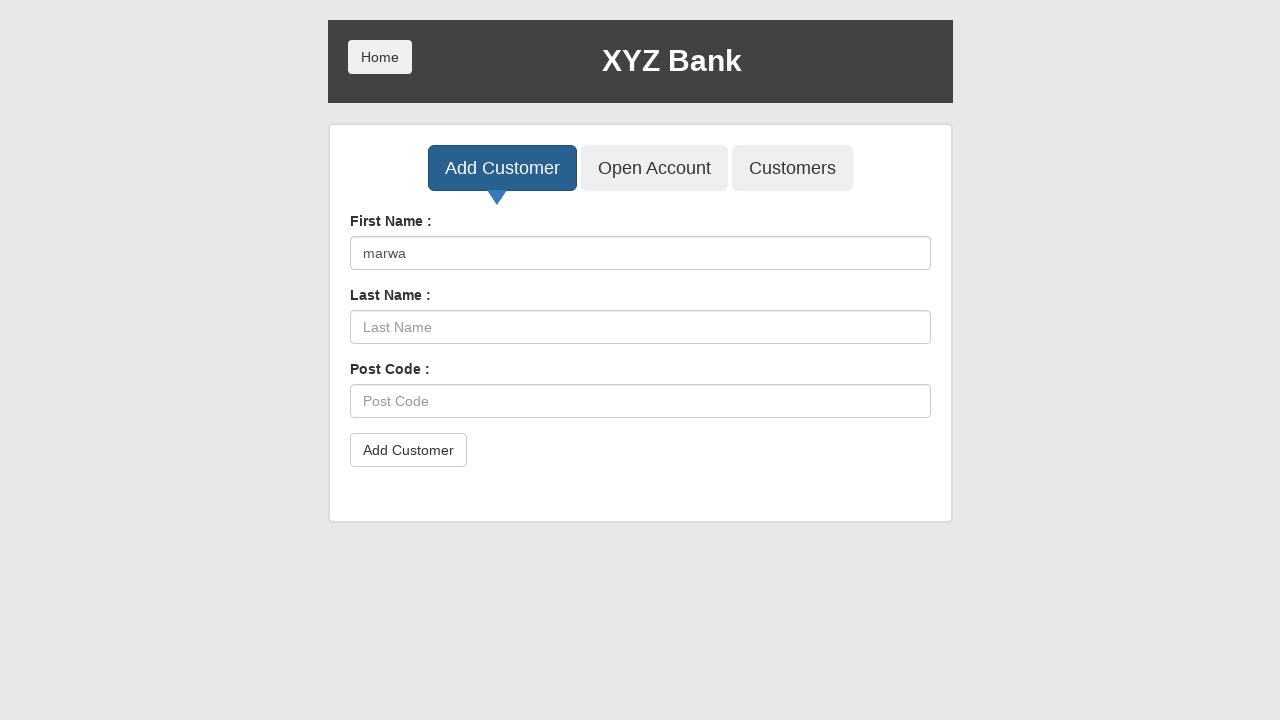

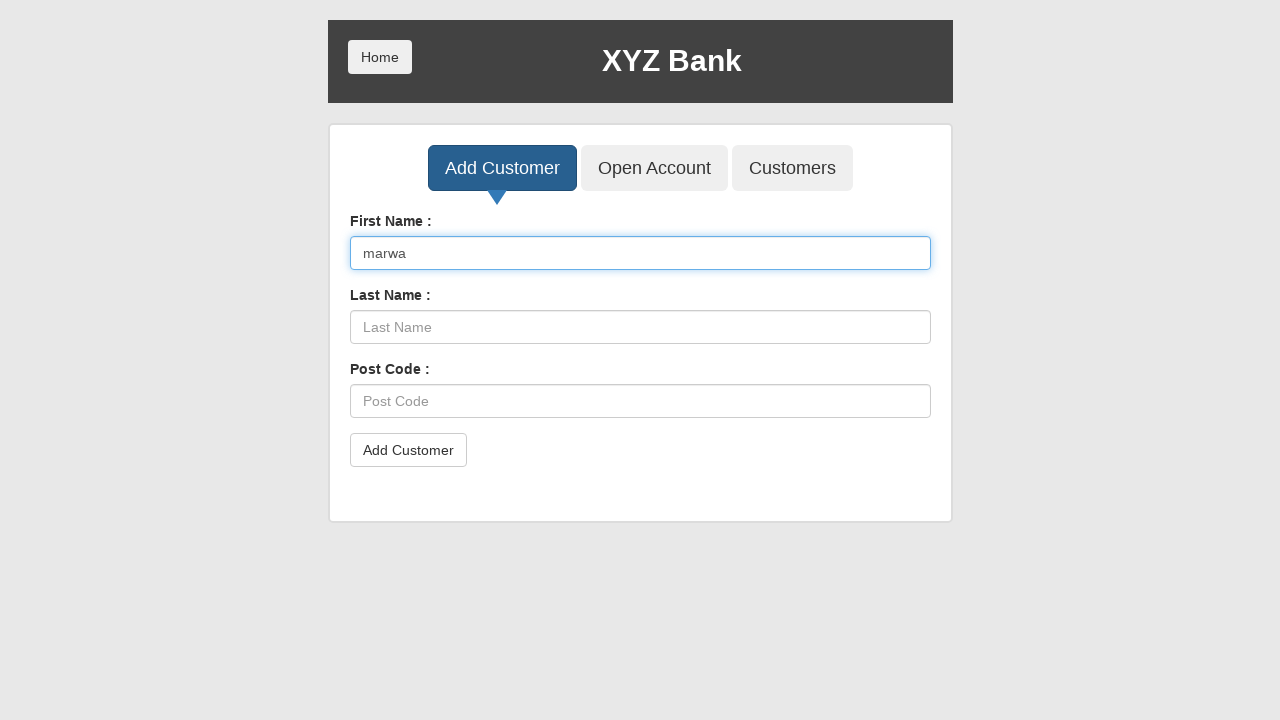